Clicks the button and verifies that a prompt dialog appears

Starting URL: https://www.qa-practice.com/elements/alert/prompt

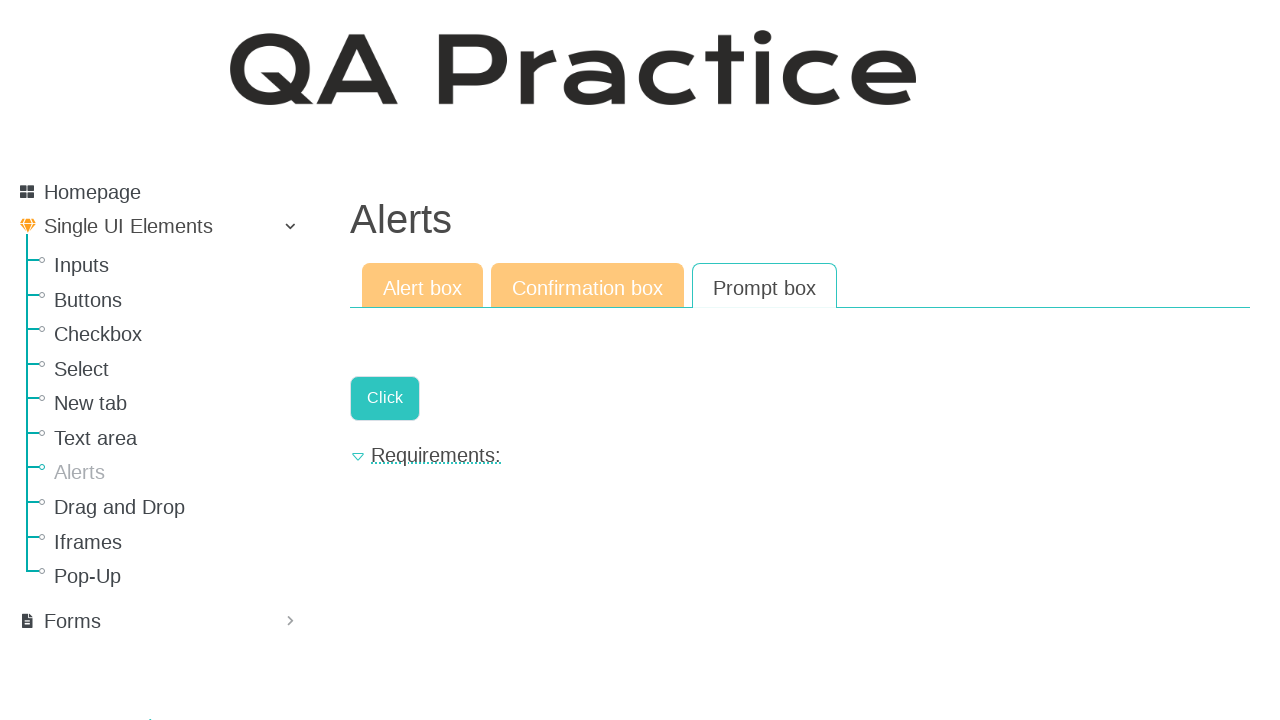

Set up dialog handler to capture prompt dialog
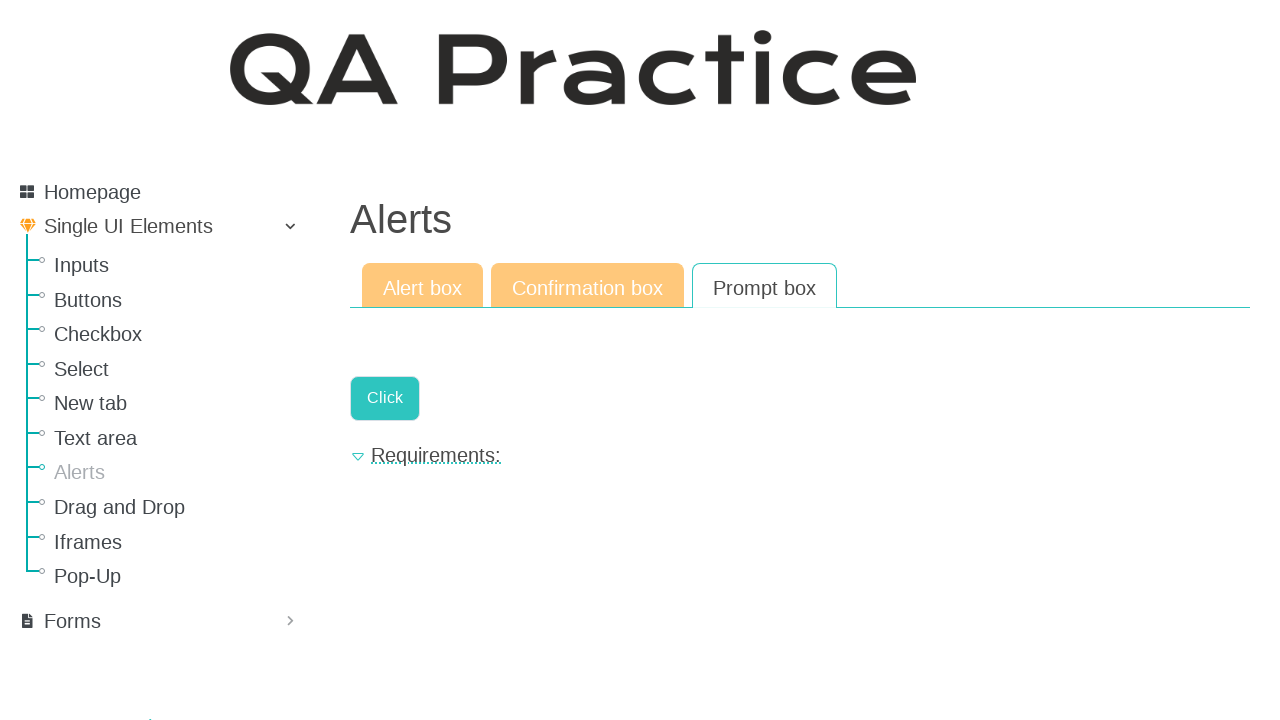

Clicked the prompt button at (385, 398) on xpath=//a[@class='a-button']
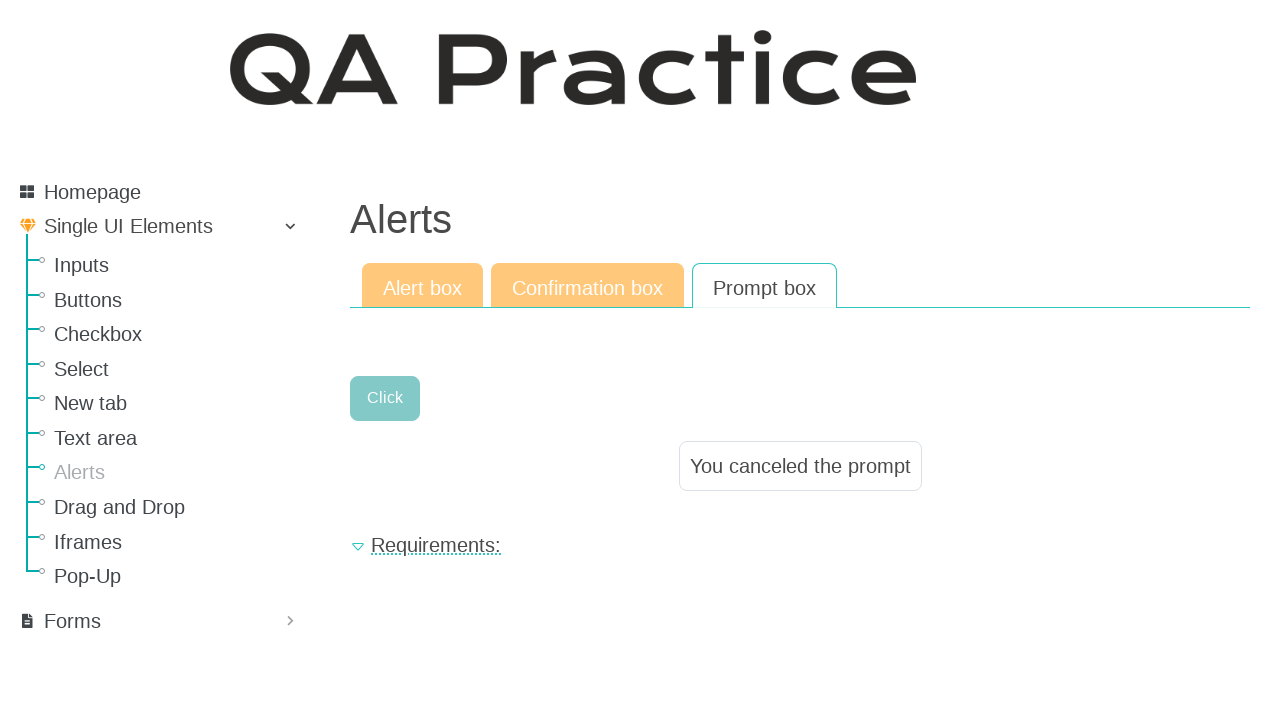

Waited 1000ms for dialog to appear
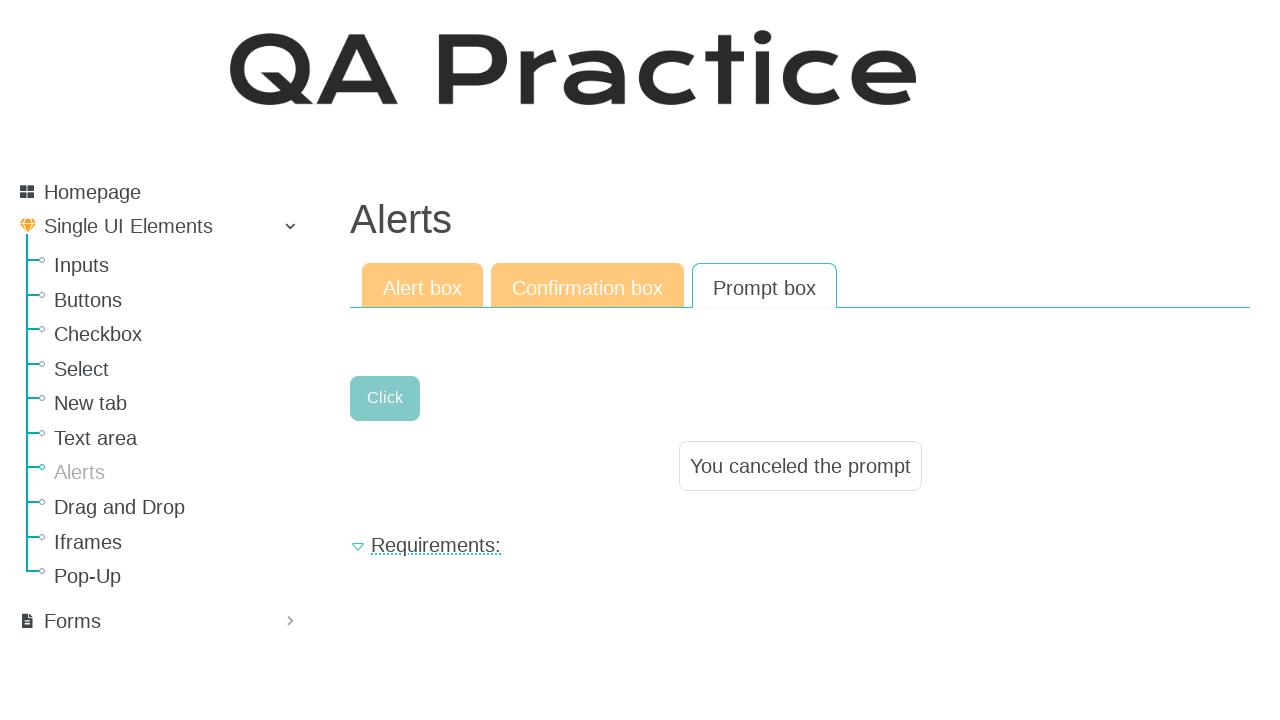

Verified that prompt dialog appeared
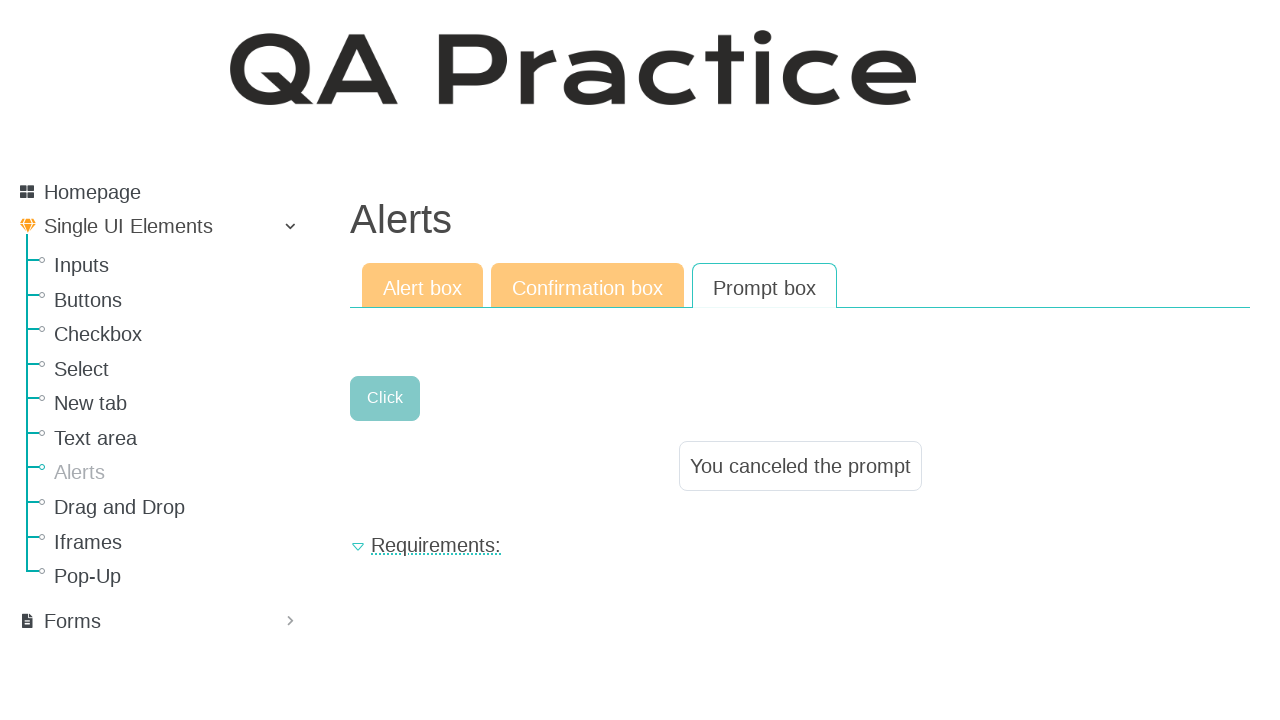

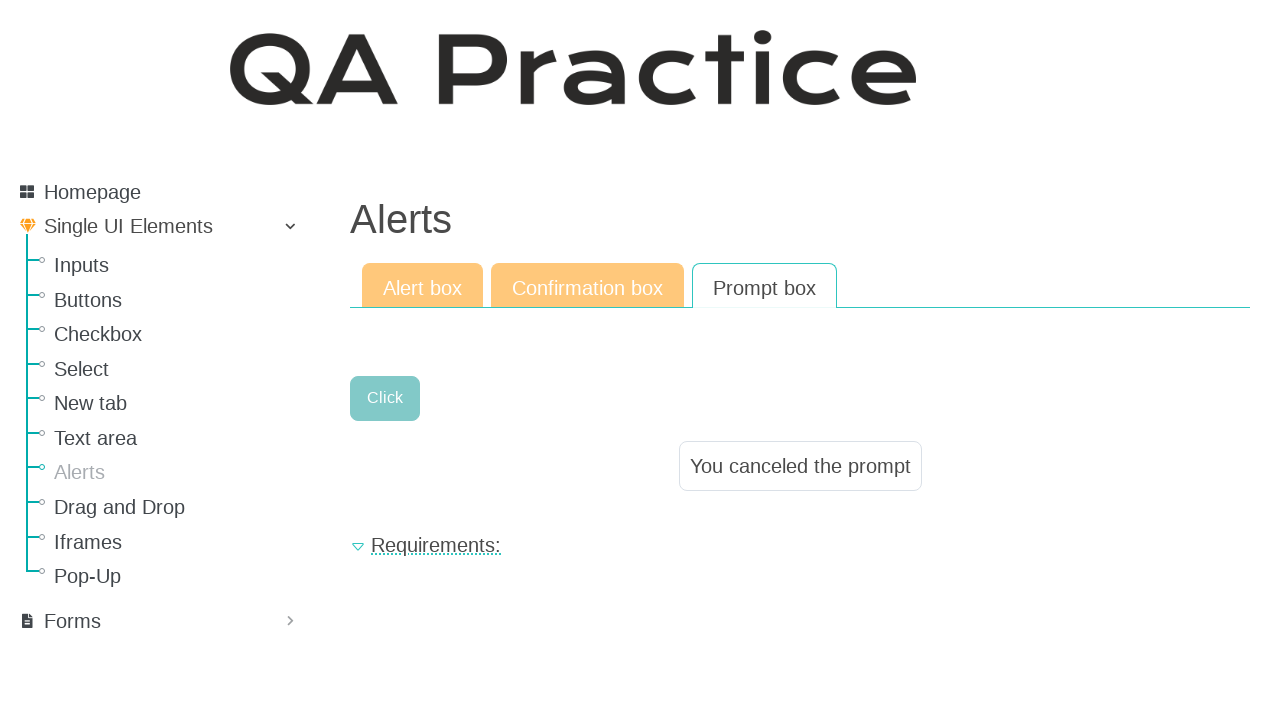